Searches for "Bel" in a searchable dropdown and selects "Belize"

Starting URL: https://react.semantic-ui.com/maximize/dropdown-example-search-selection/

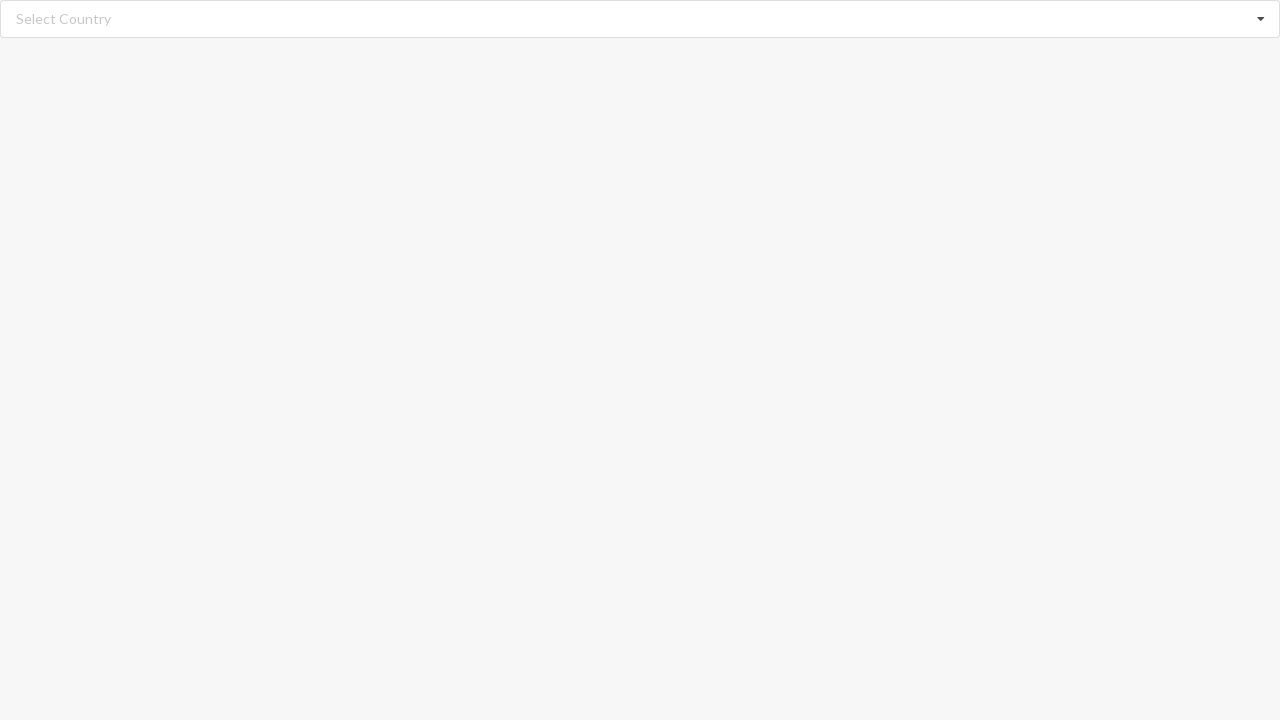

Filled search input with 'Bel' on input.search
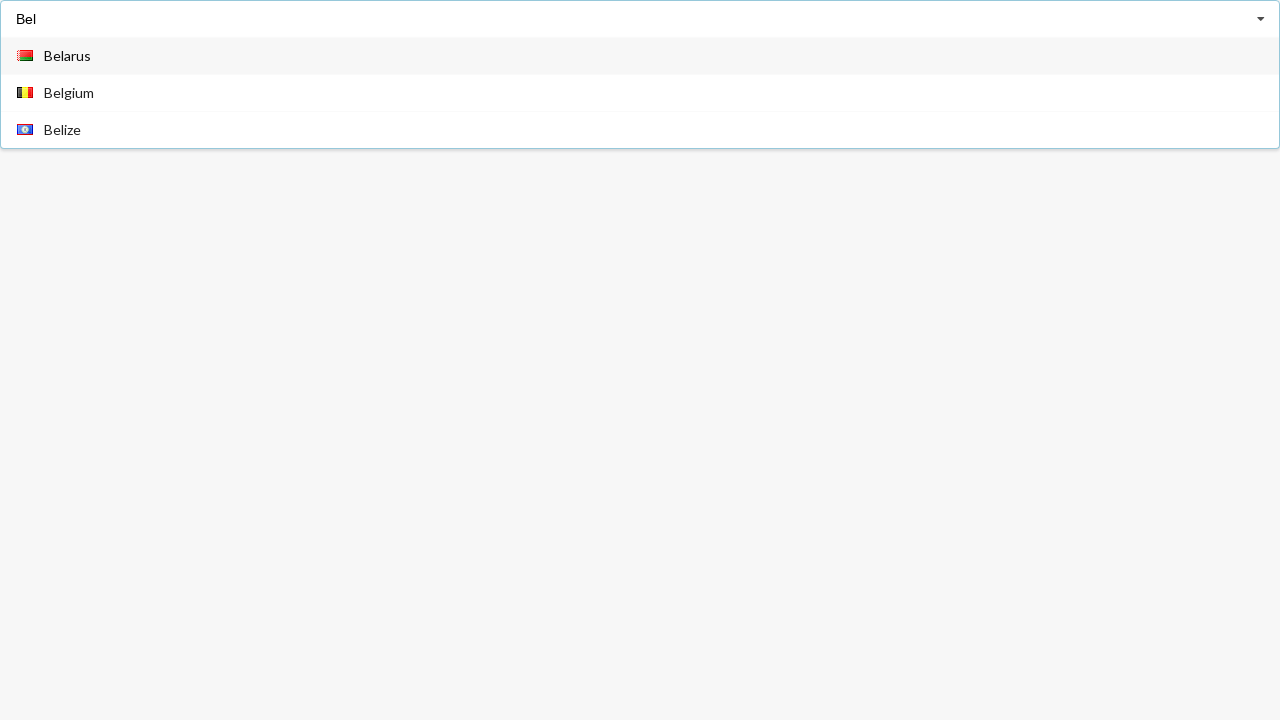

Dropdown items appeared
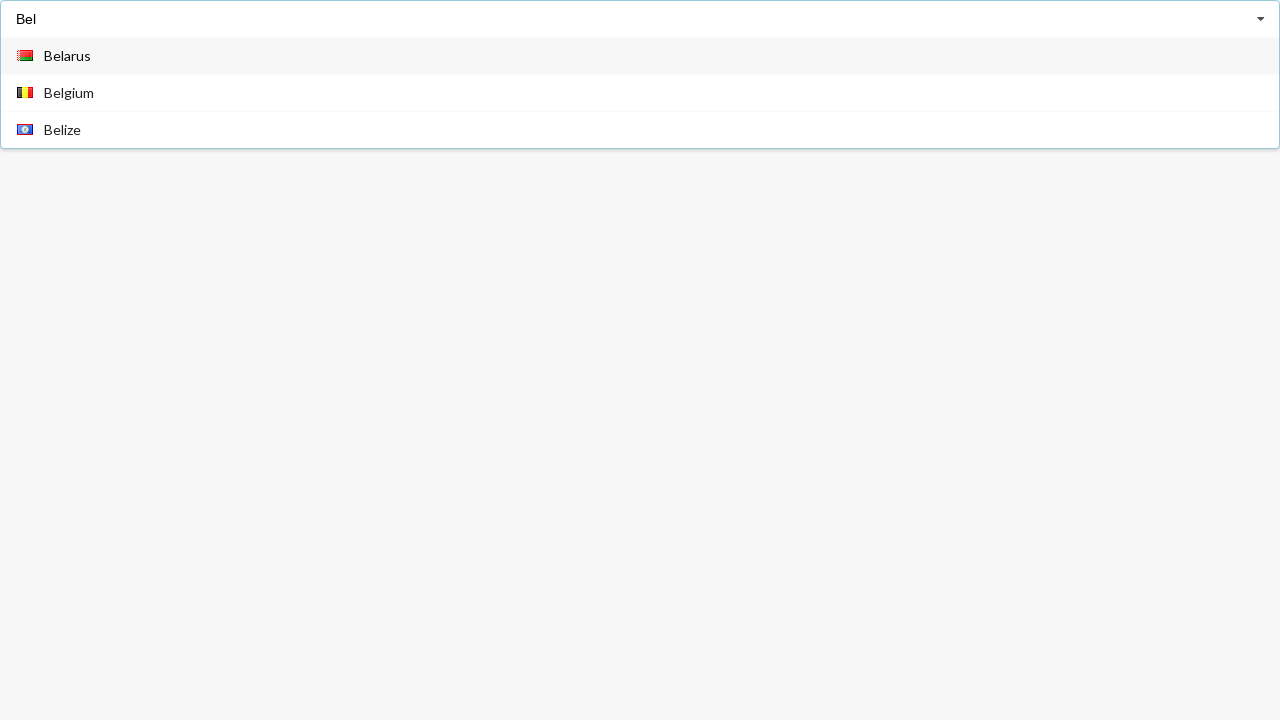

Selected 'Belize' from dropdown at (62, 130) on div.item span >> nth=2
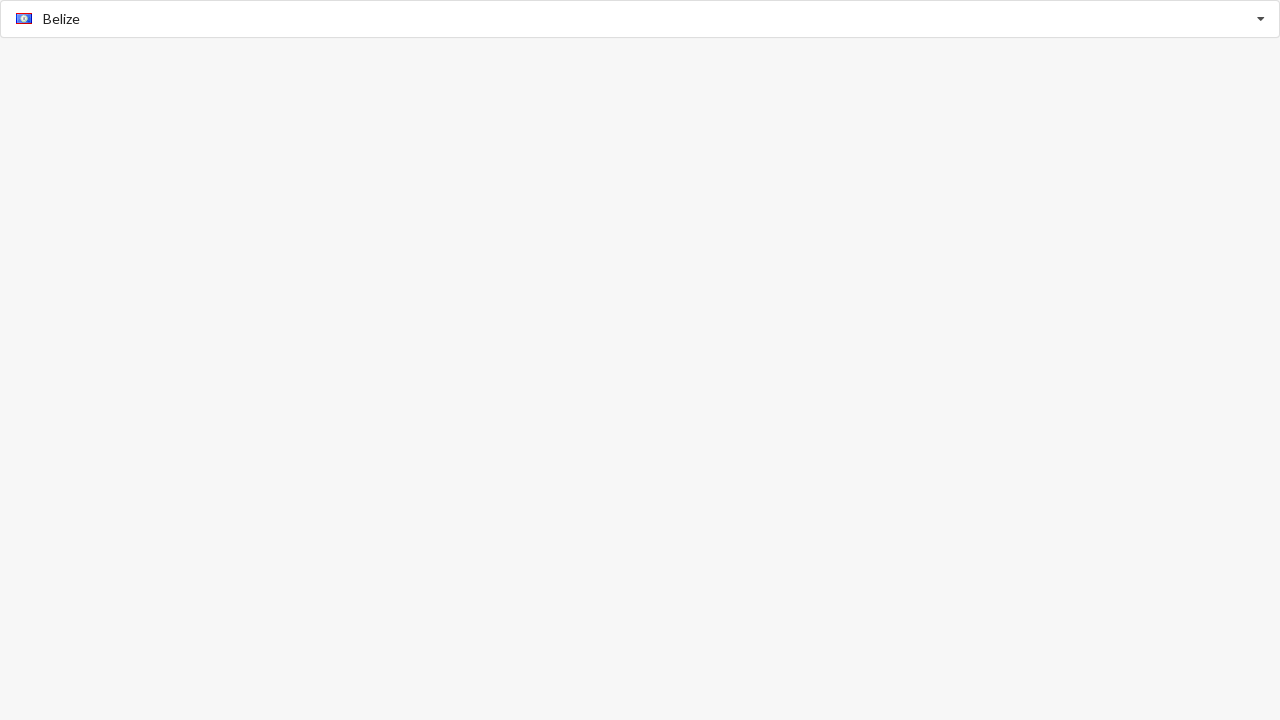

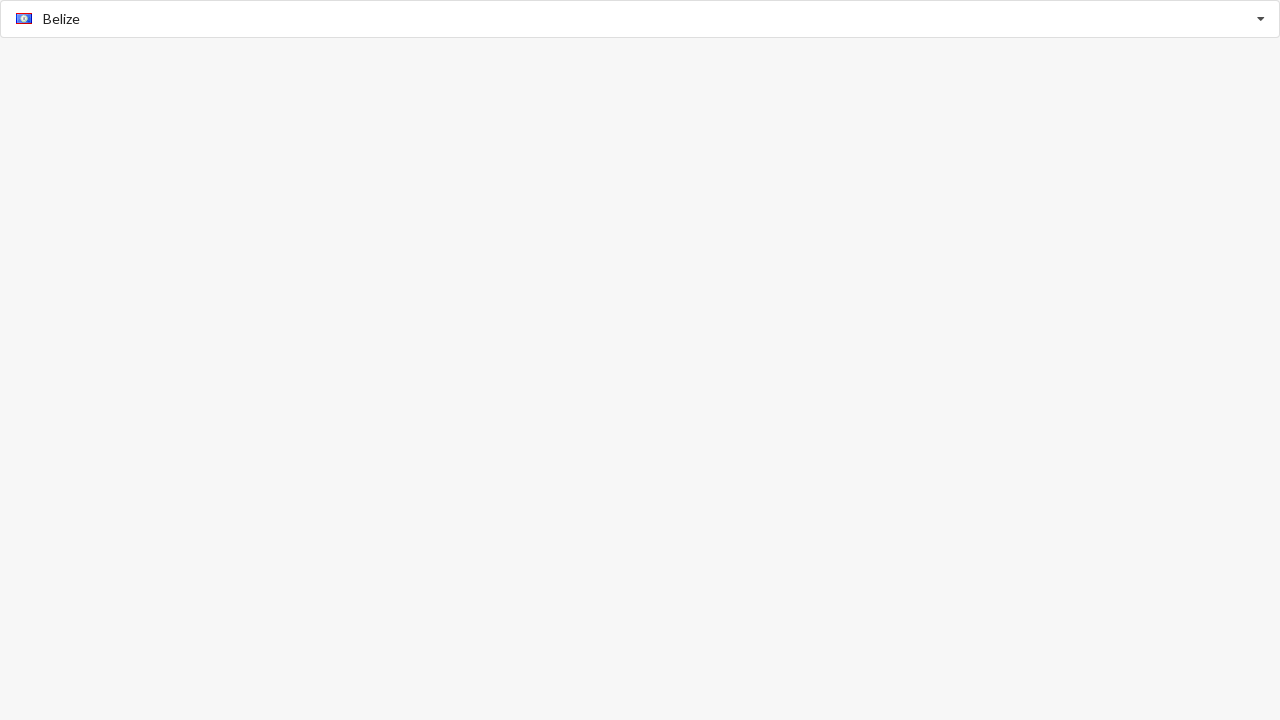